Tests checkbox functionality by ensuring both checkboxes on the page are selected - clicking each one if it's not already checked

Starting URL: https://the-internet.herokuapp.com/checkboxes

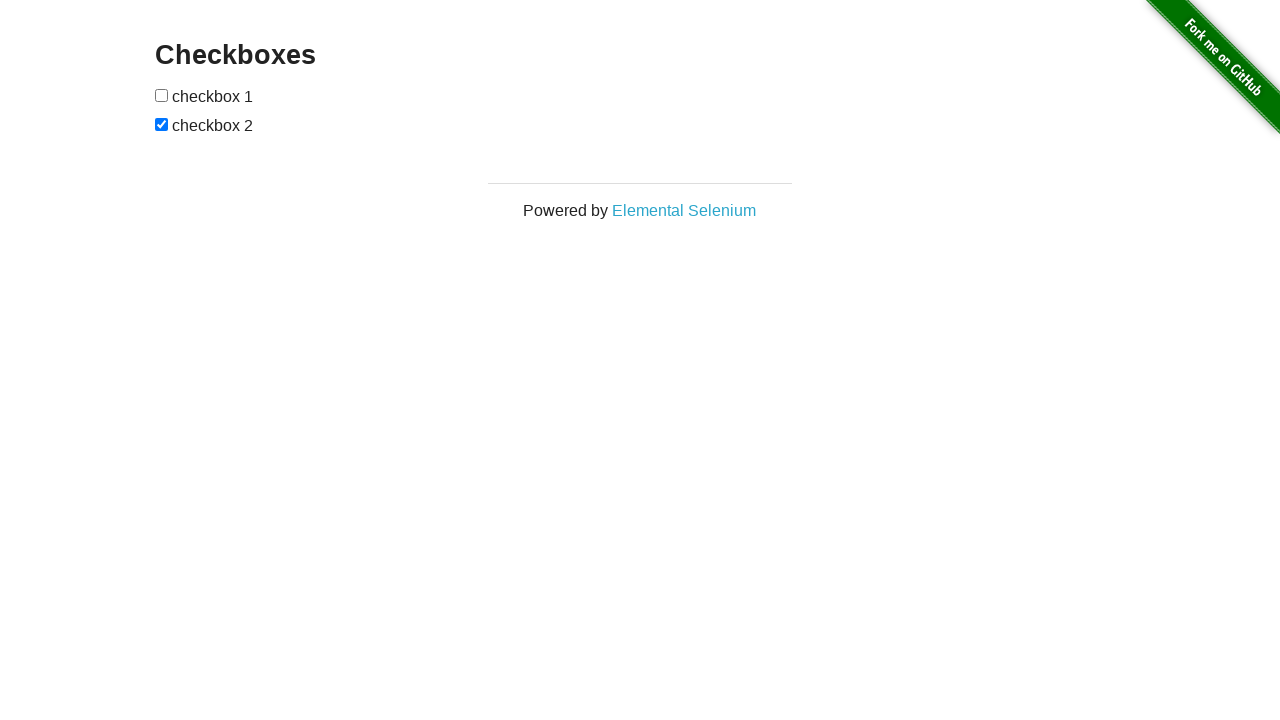

Located first checkbox element
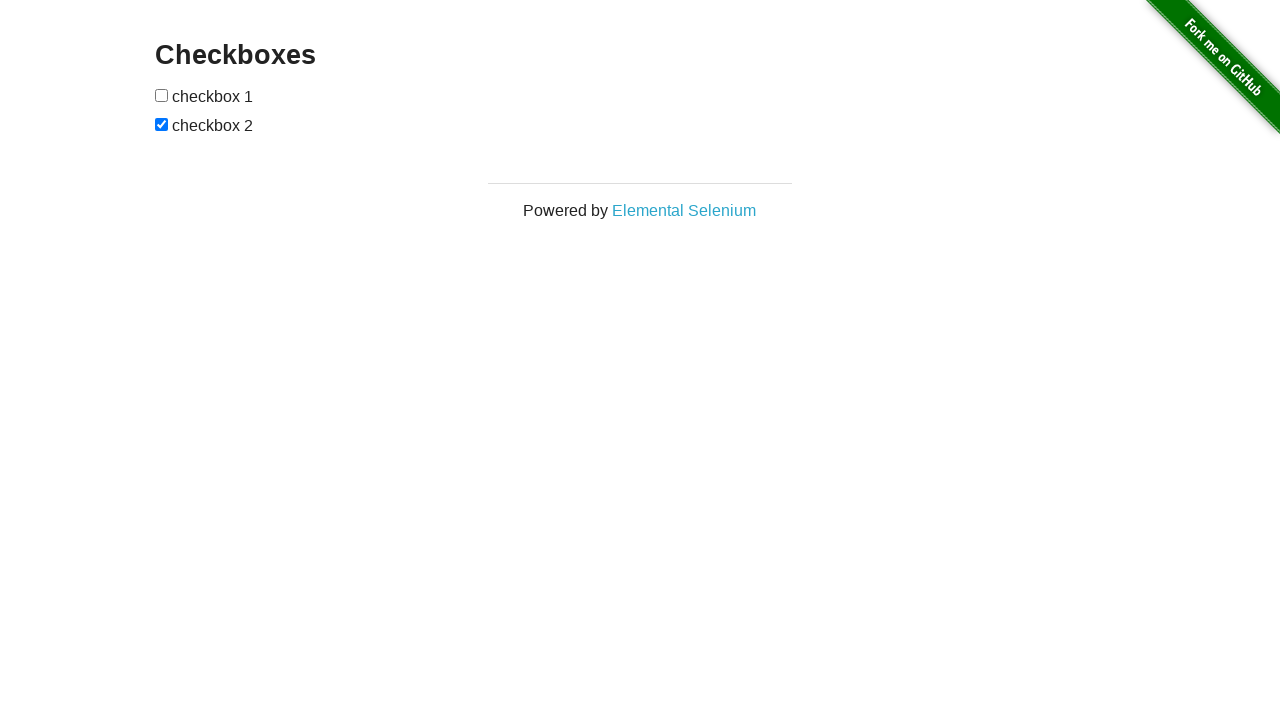

Located second checkbox element
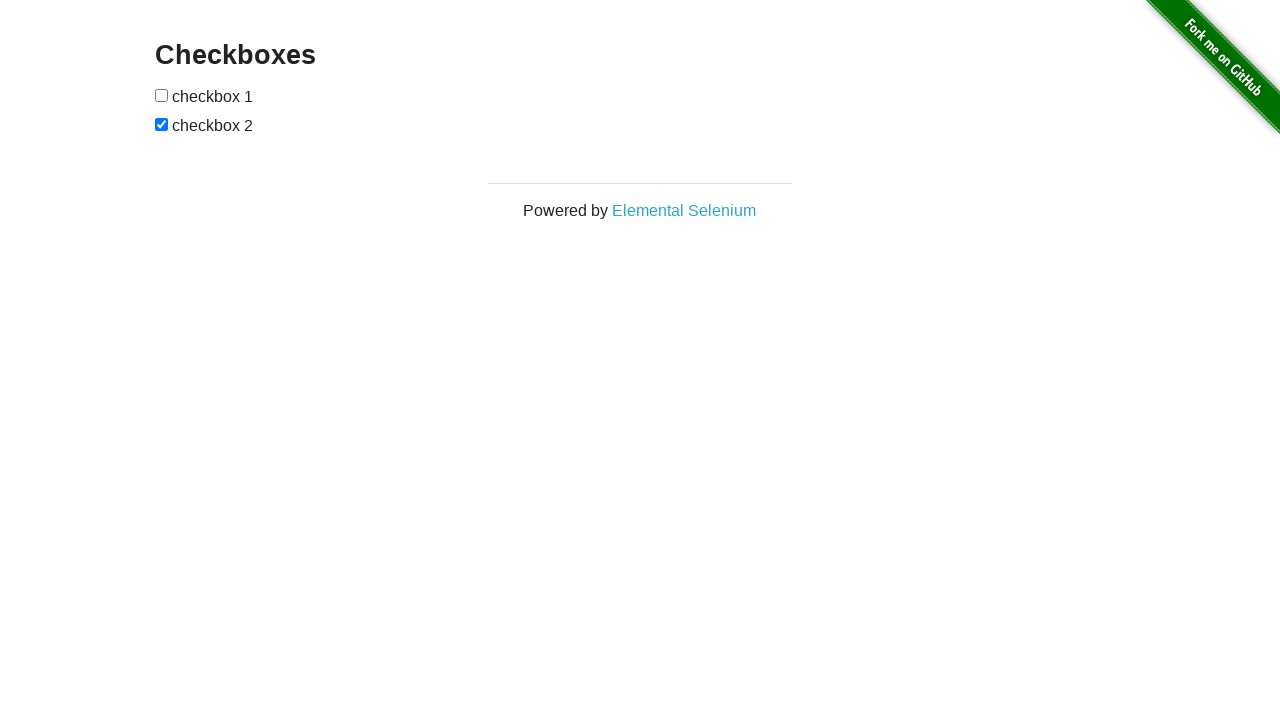

Checked first checkbox state
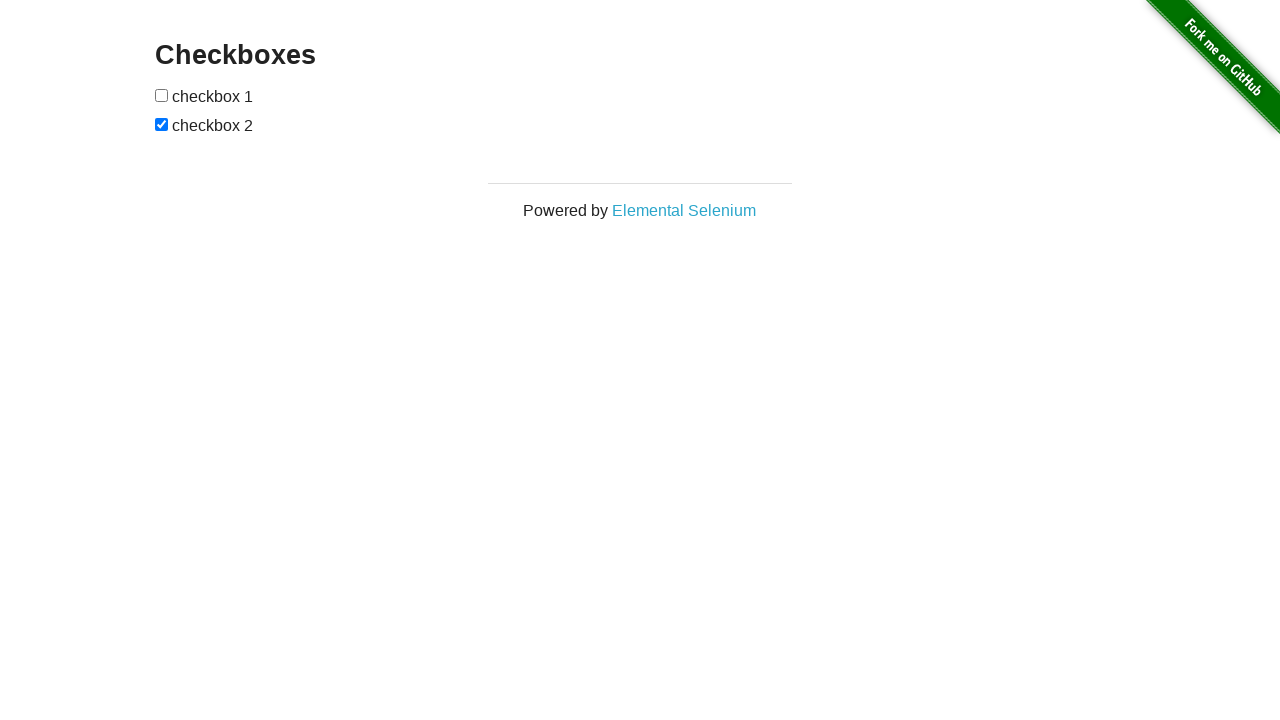

Clicked first checkbox to select it at (162, 95) on (//input[@type='checkbox'])[1]
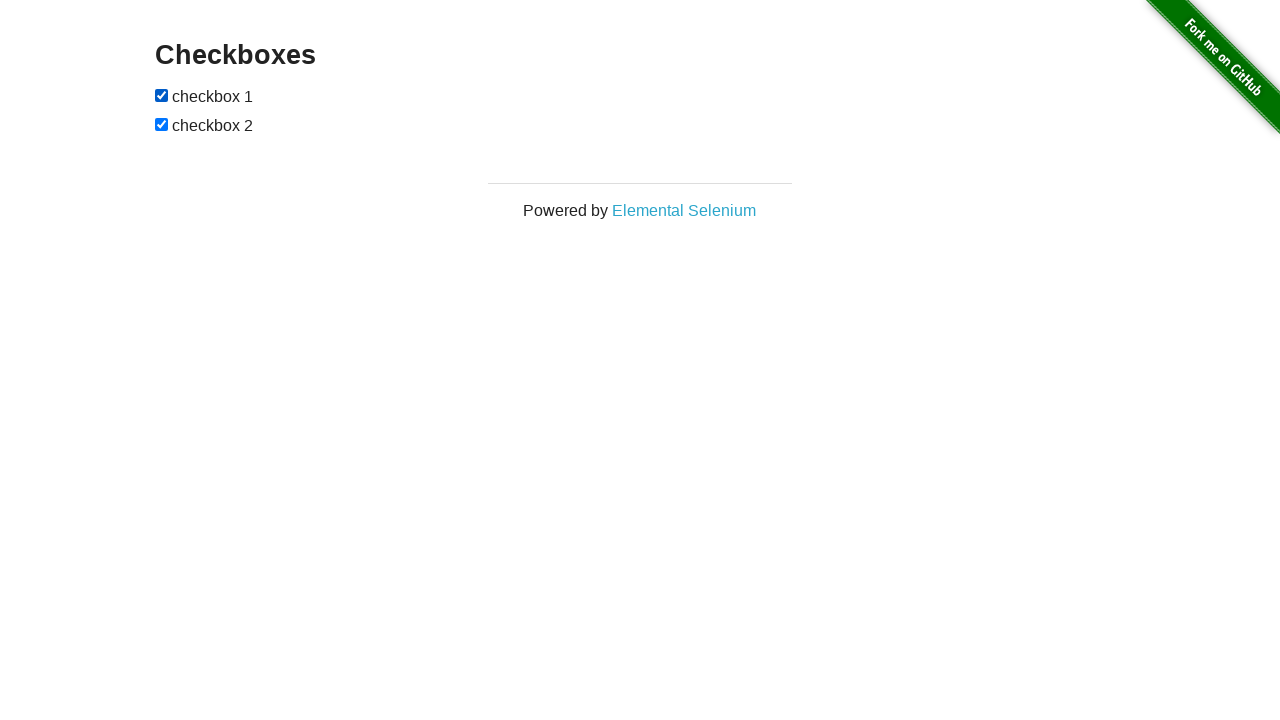

Second checkbox was already selected
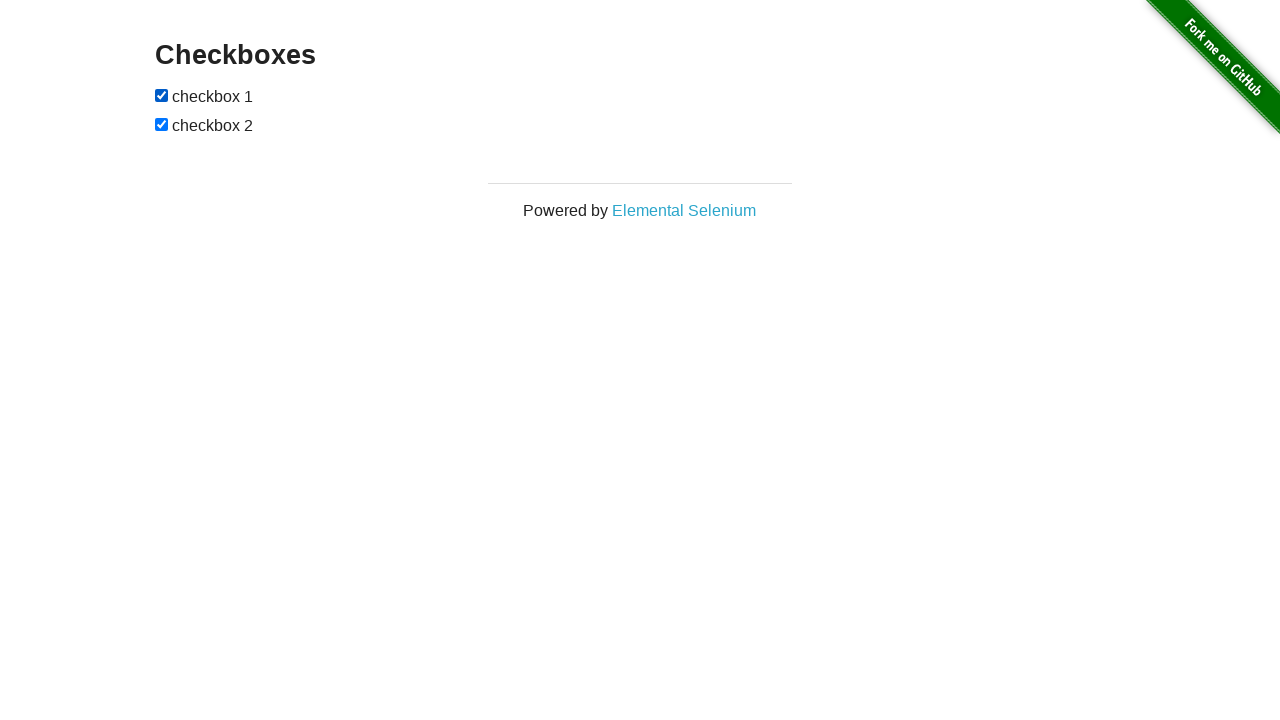

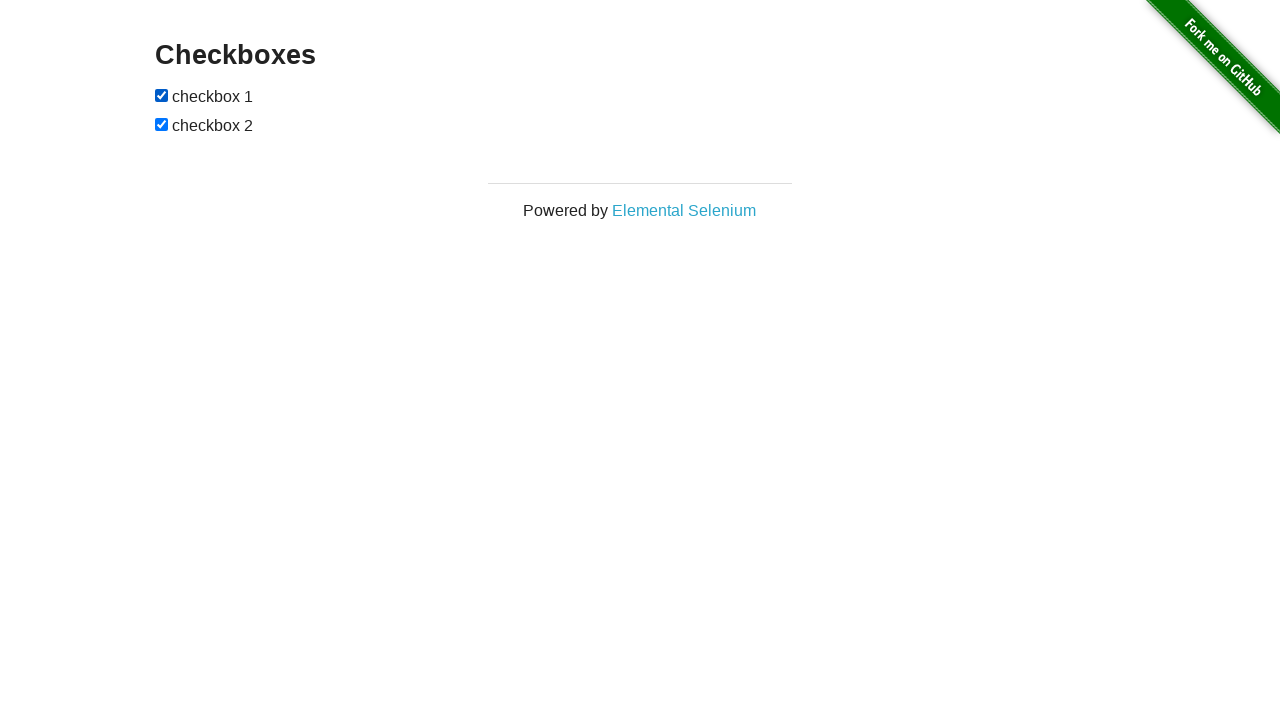